Navigates to a window handles practice page and clicks a button to open a new tab

Starting URL: https://www.hyrtutorials.com/p/window-handles-practice.html

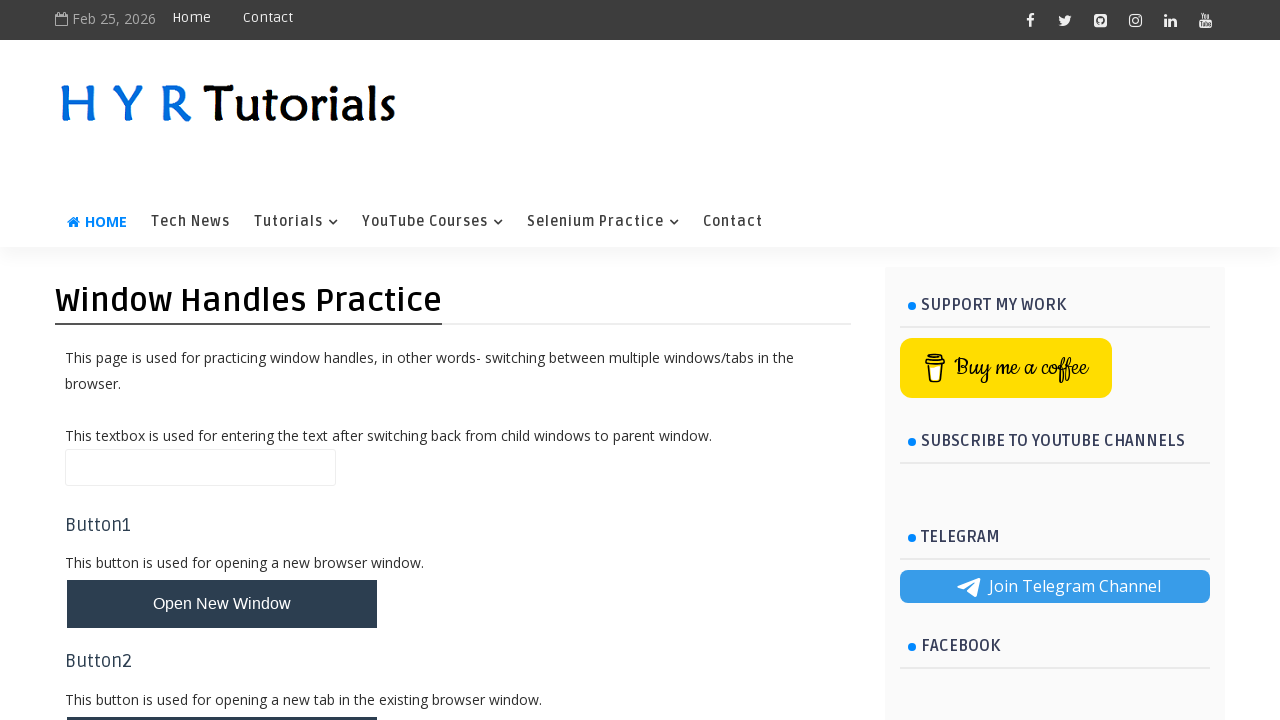

Navigated to window handles practice page
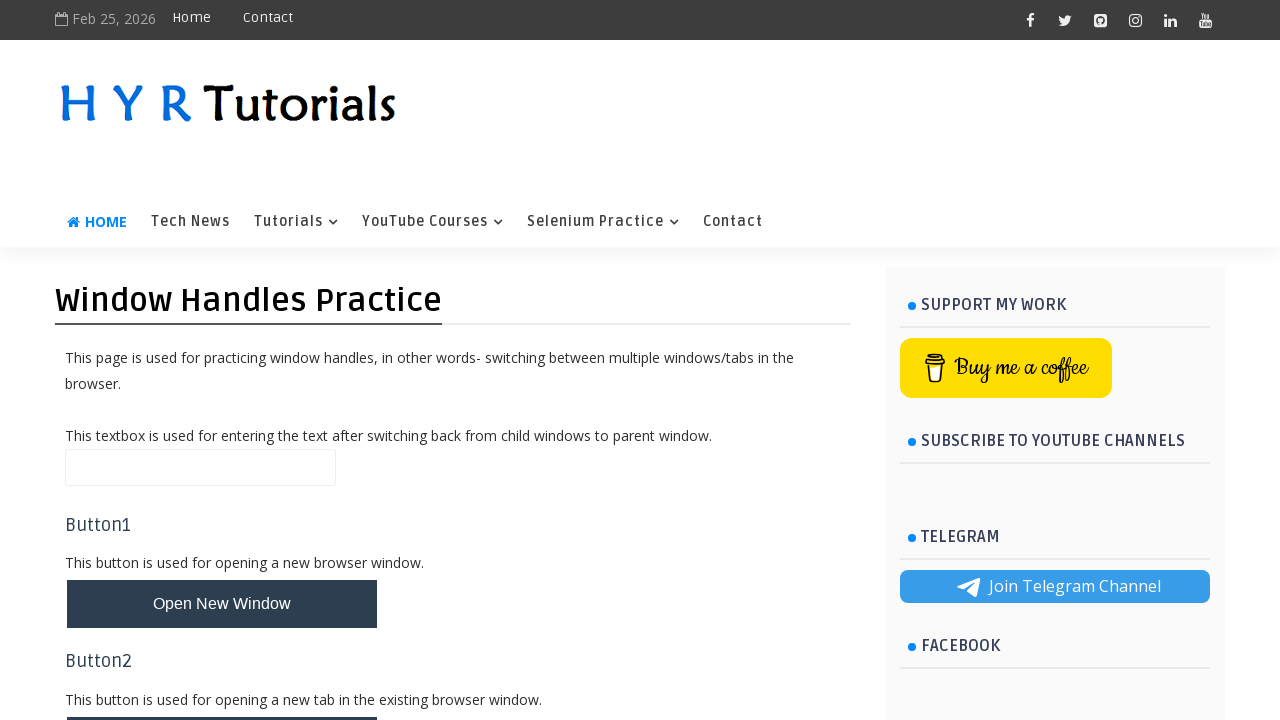

Clicked button to open new tab at (222, 696) on #newTabBtn
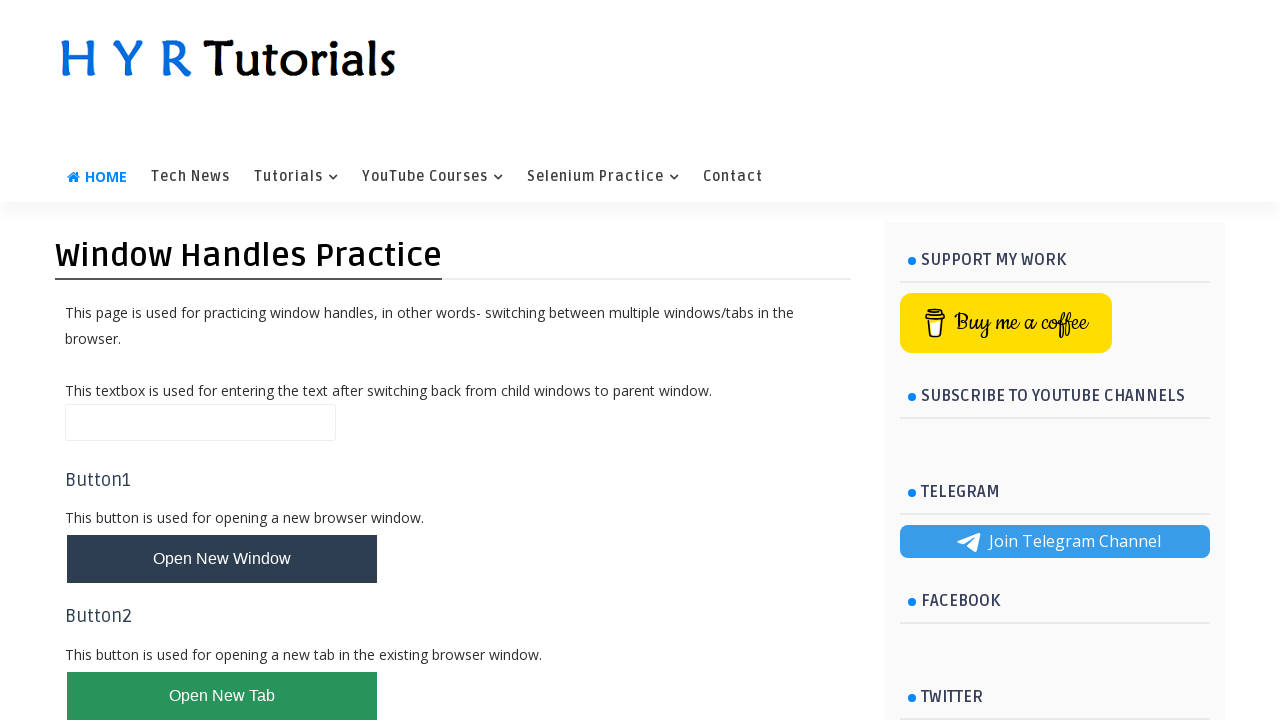

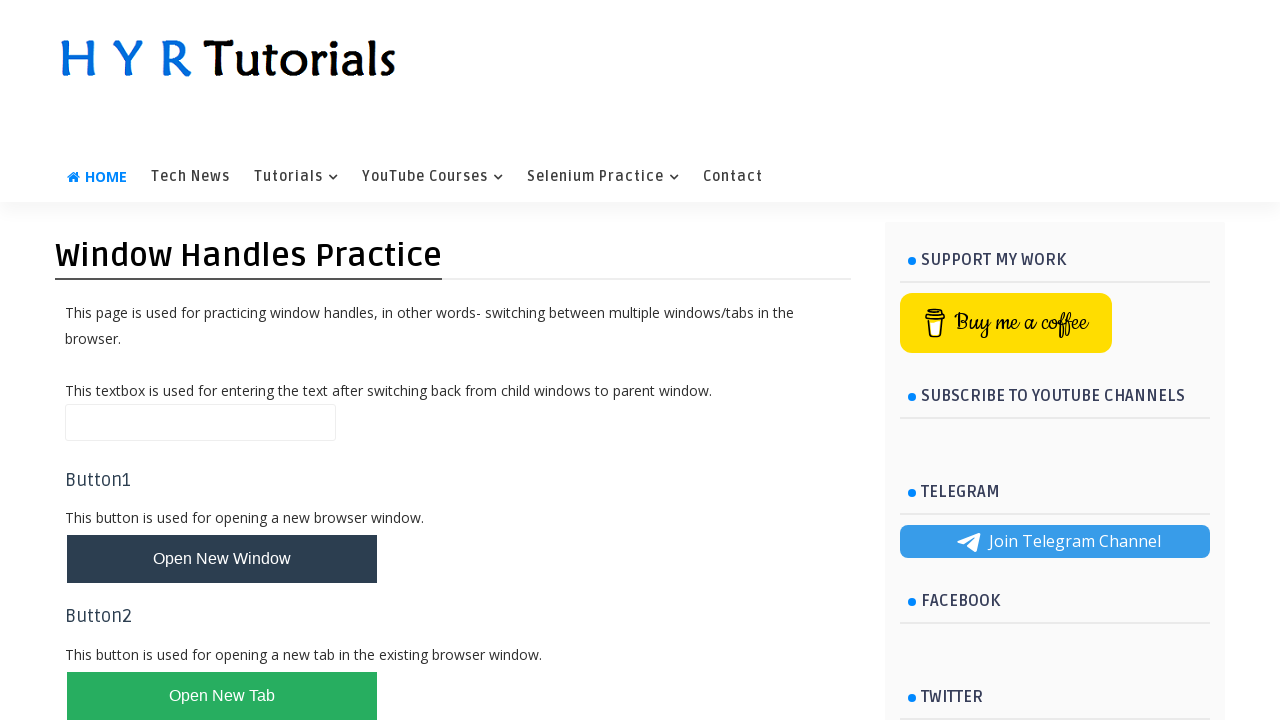